Tests clicking a link with text "compendiumdev" on the omayo blogspot test page

Starting URL: https://omayo.blogspot.com/

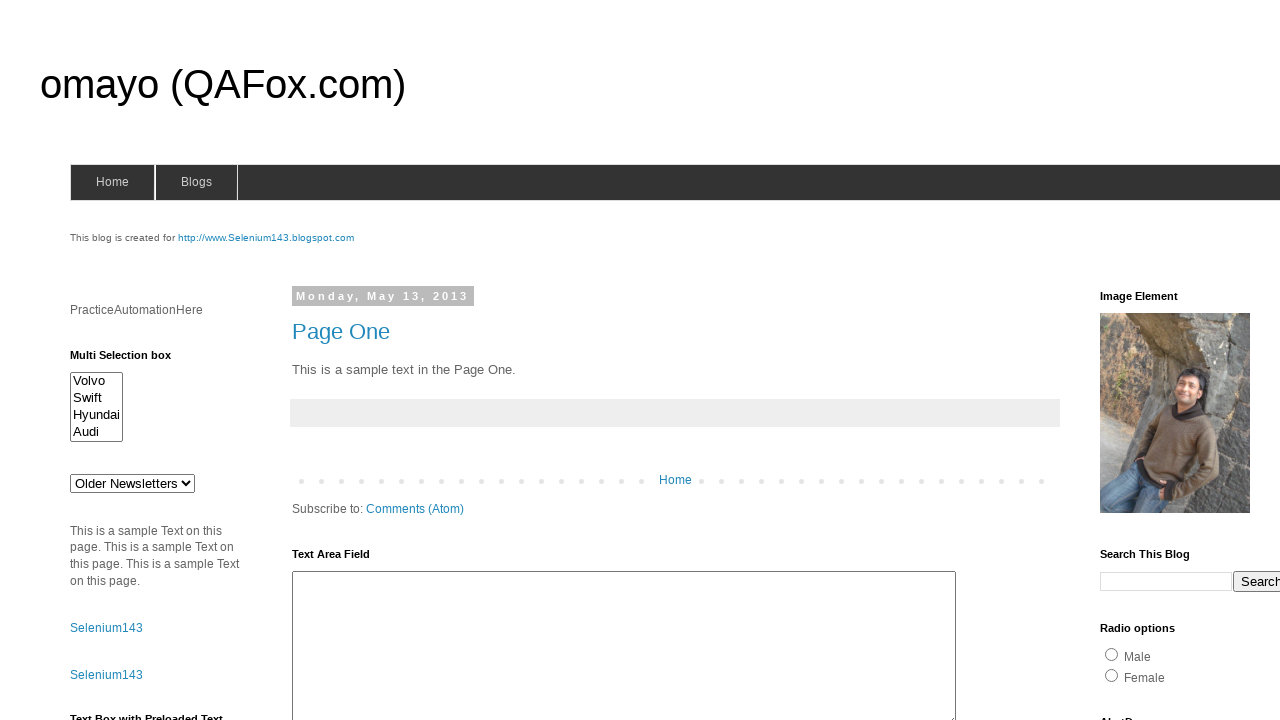

Navigated to omayo blogspot test page
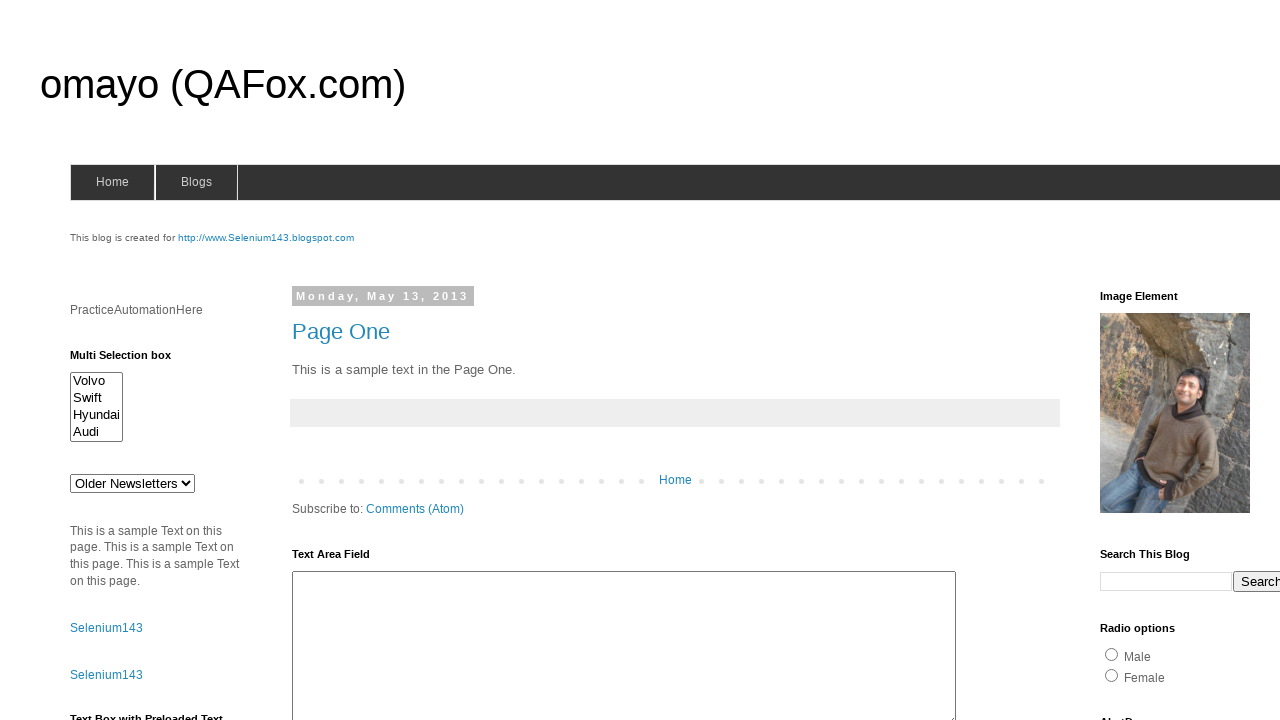

Clicked on link with text 'compendiumdev' at (1160, 360) on text=compendiumdev
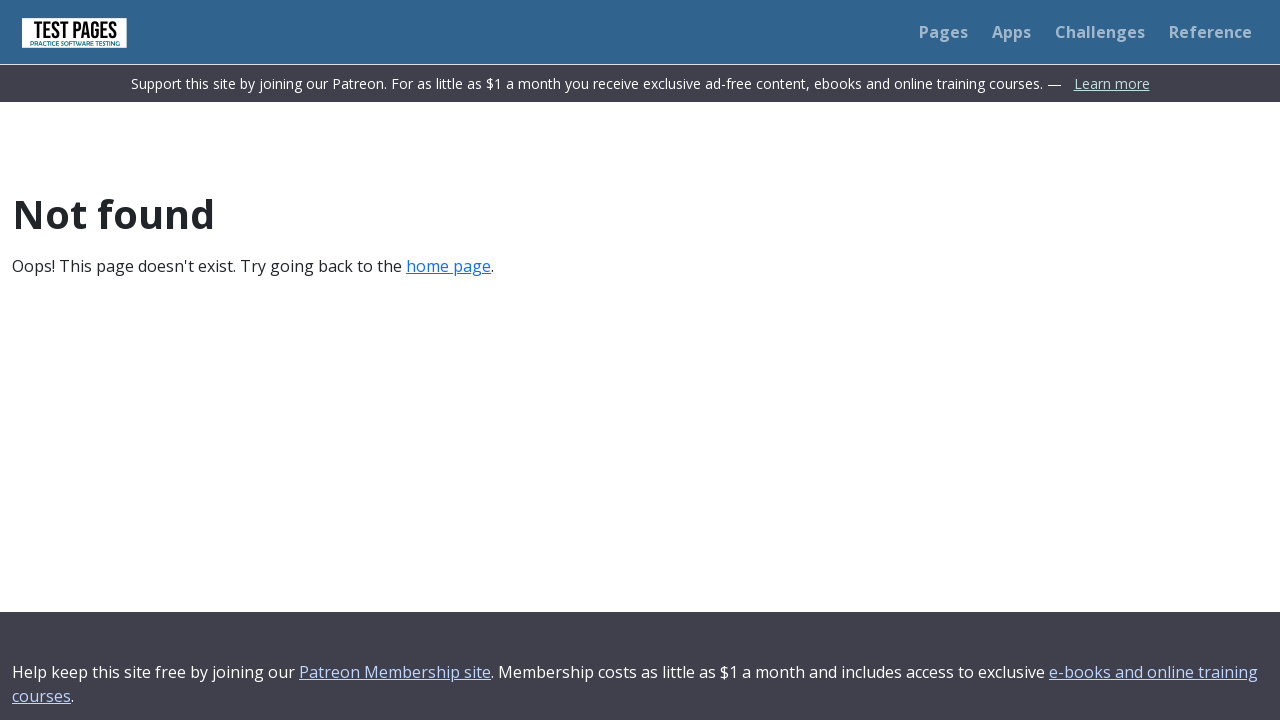

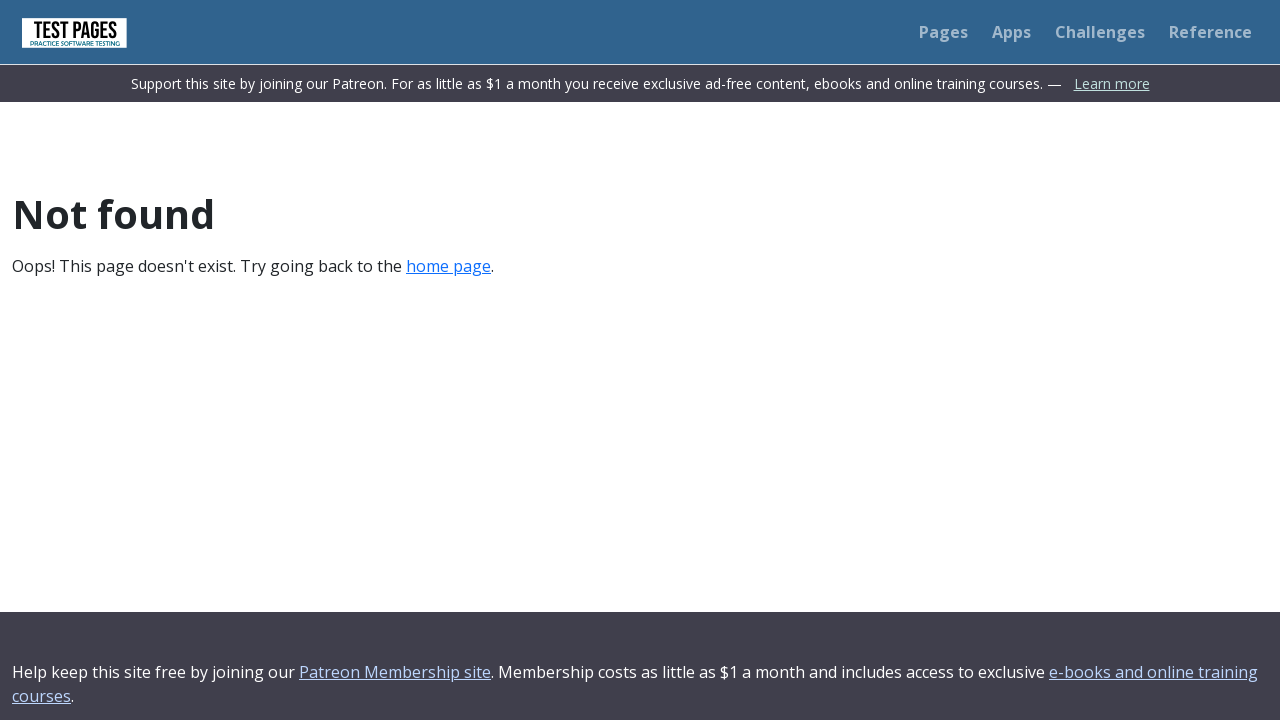